Tests finding an element that is dynamically created and rendered after clicking a start button on a dynamic loading page.

Starting URL: http://the-internet.herokuapp.com/dynamic_loading/2

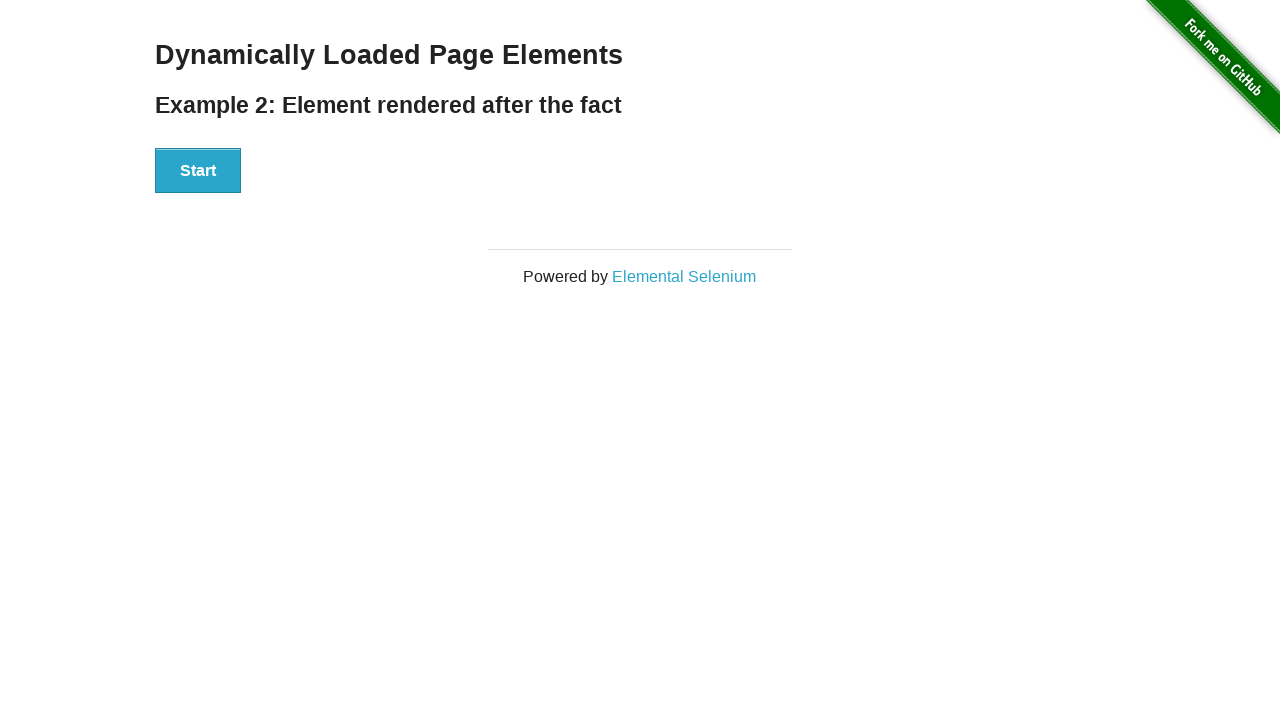

Clicked Start button to trigger dynamic loading at (198, 171) on #start button
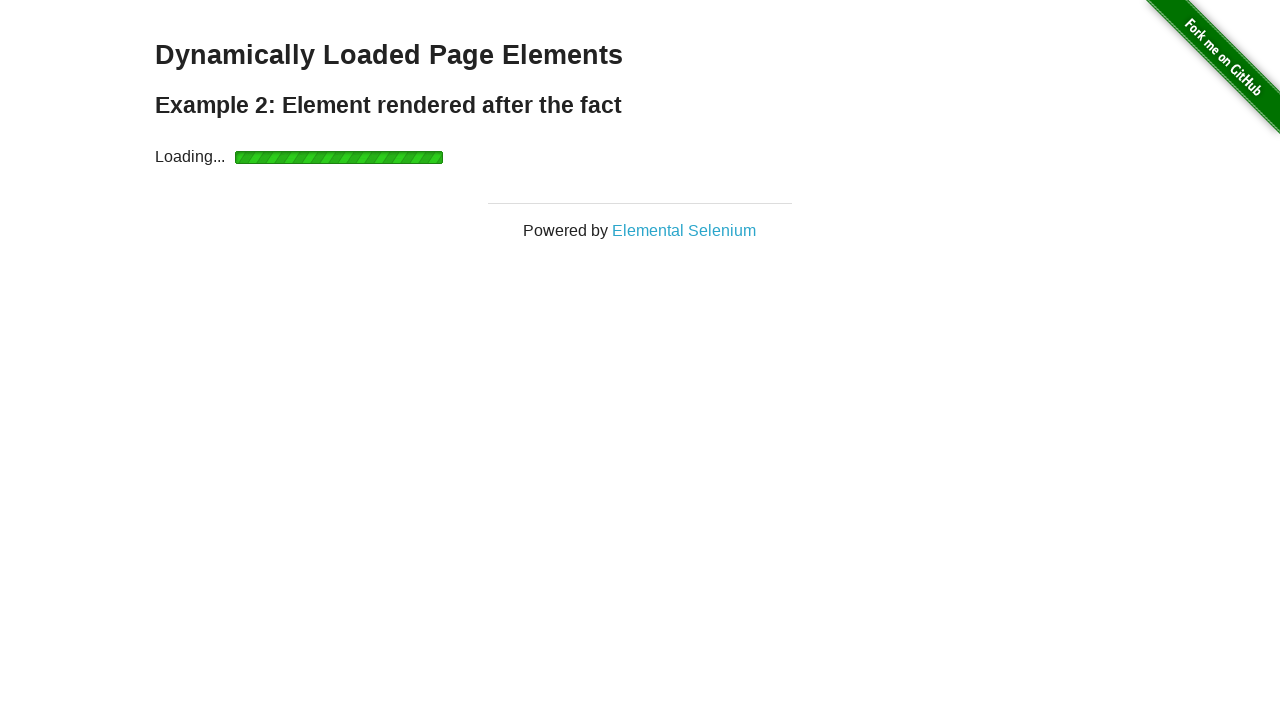

Waited for 'Hello World' element to appear after page load
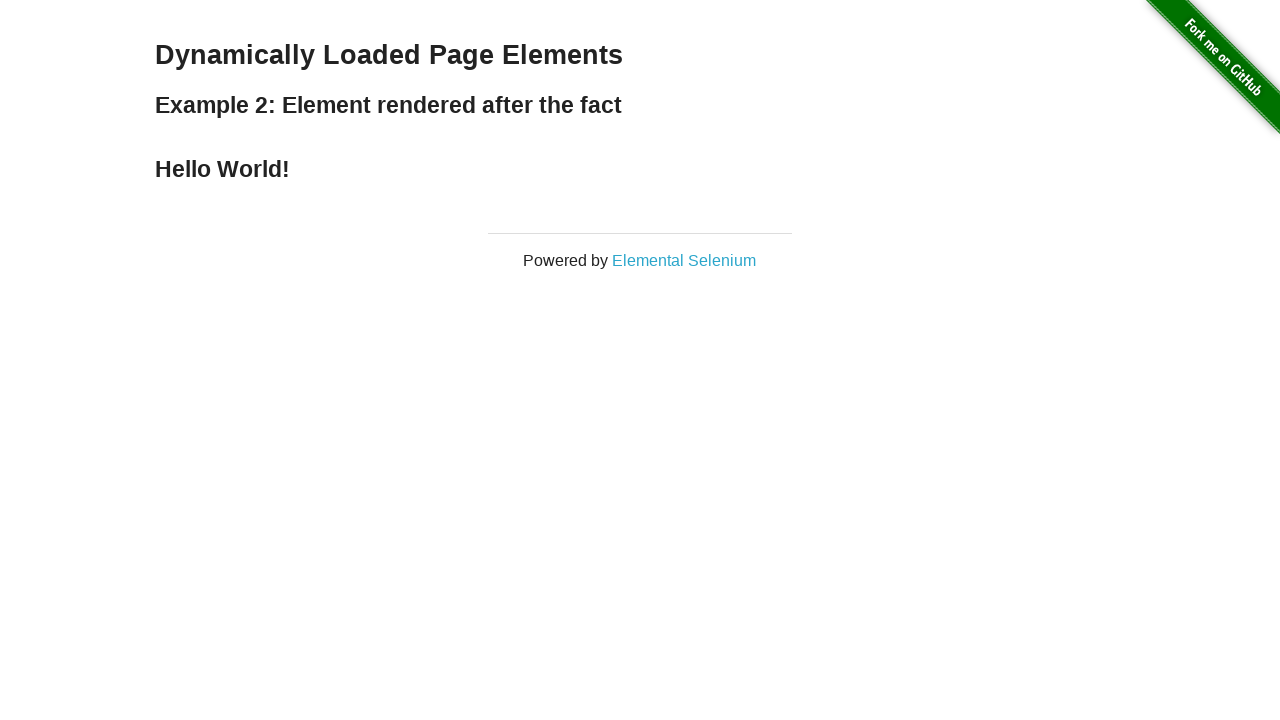

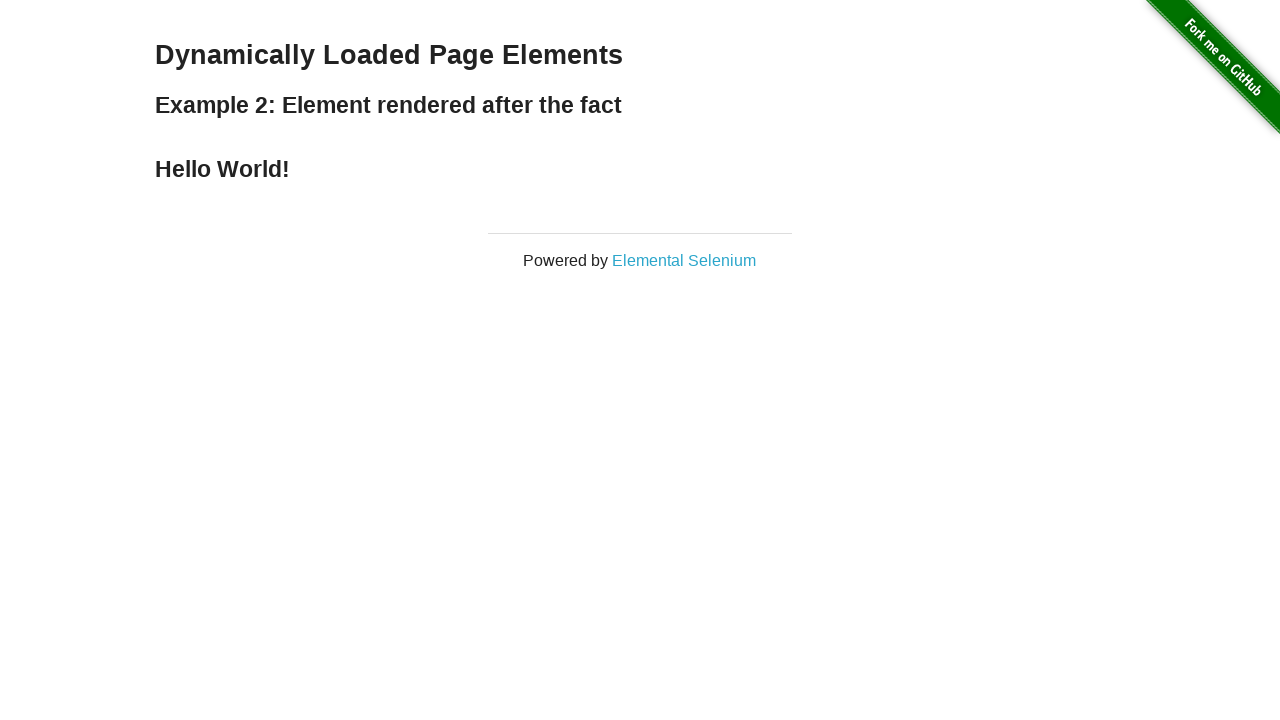